Tests dynamic control functionality by verifying a checkbox is initially visible, clicking a toggle button to hide it, and waiting for the checkbox to disappear.

Starting URL: https://v1.training-support.net/selenium/dynamic-controls

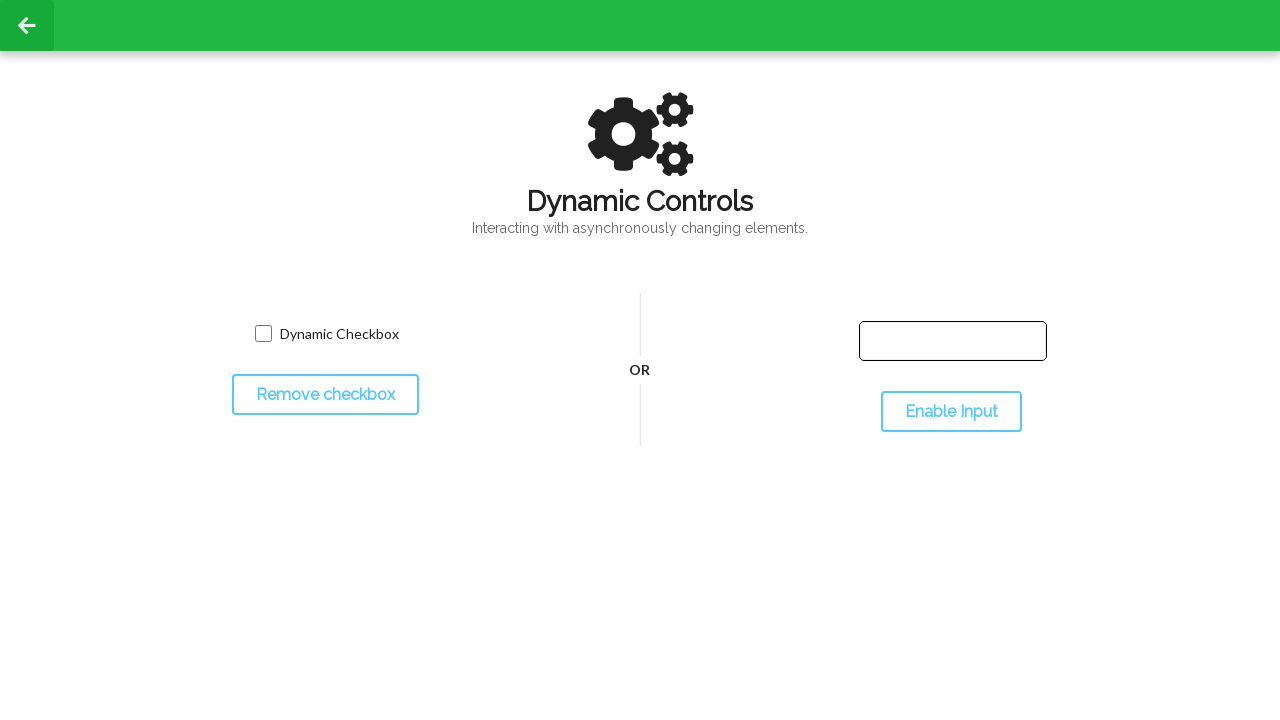

Located the dynamic checkbox element
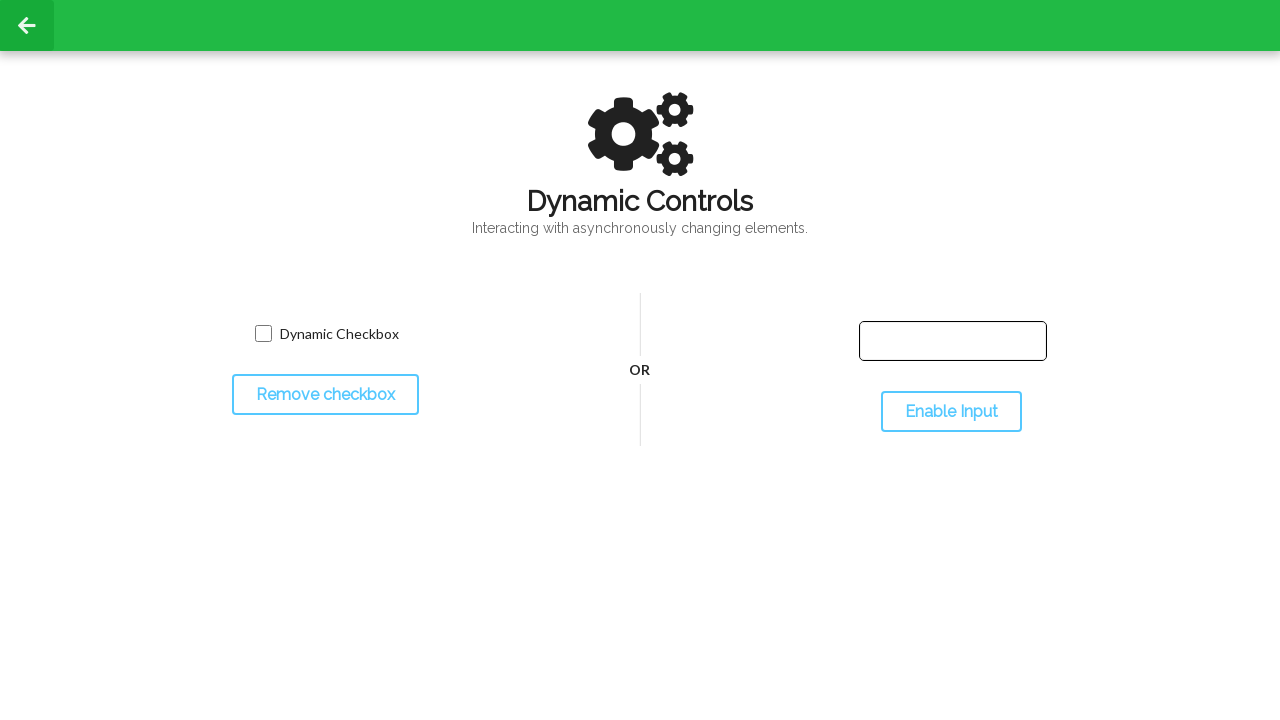

Verified checkbox is initially visible
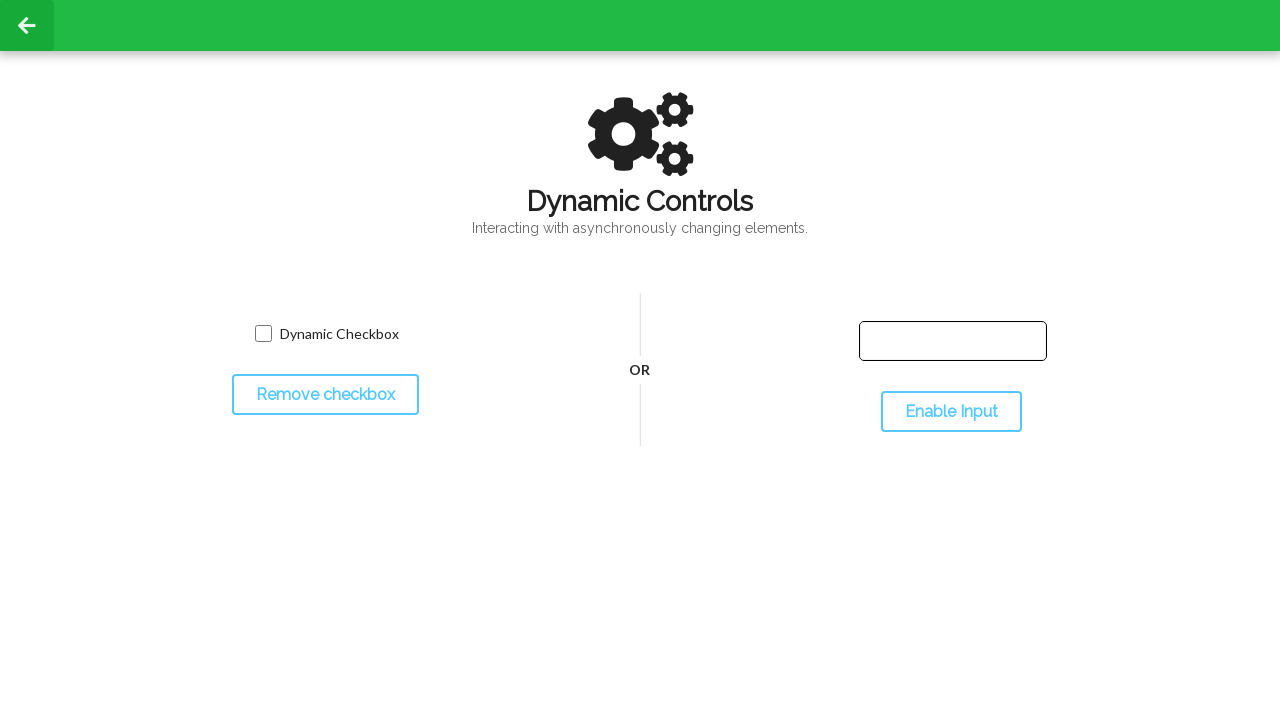

Clicked the toggle button to hide checkbox at (325, 395) on #toggleCheckbox
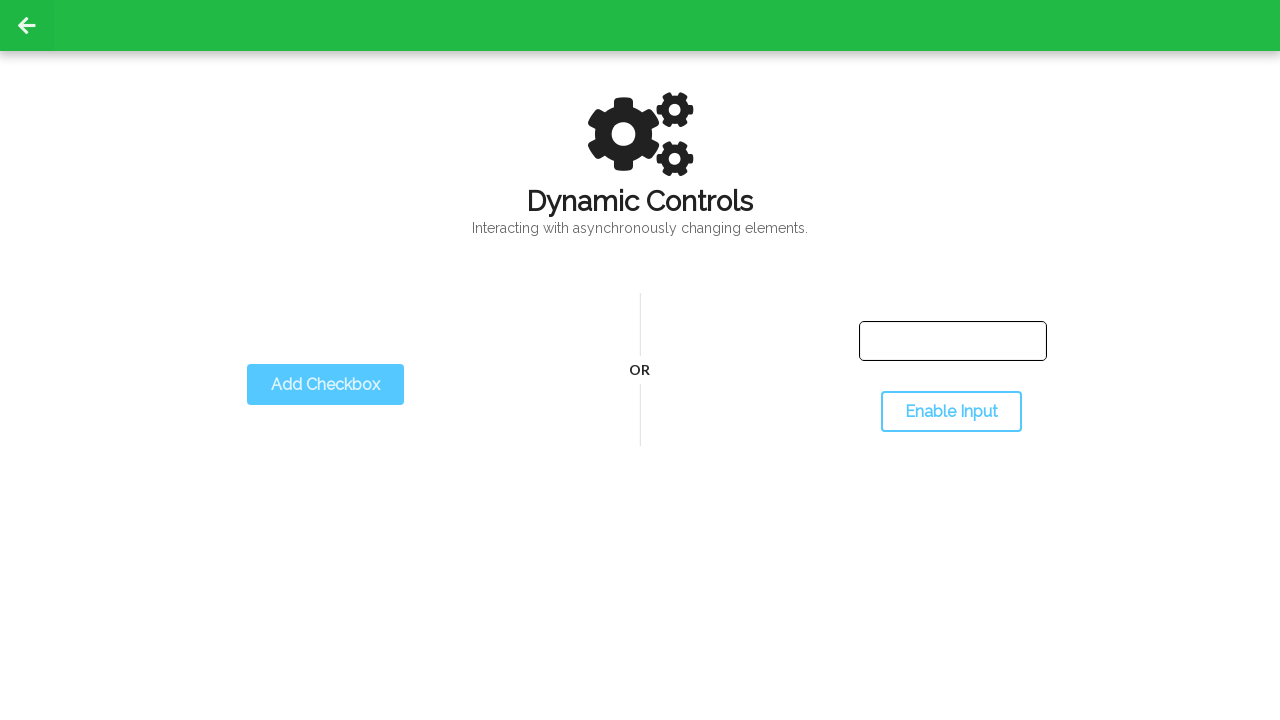

Waited for checkbox to become hidden
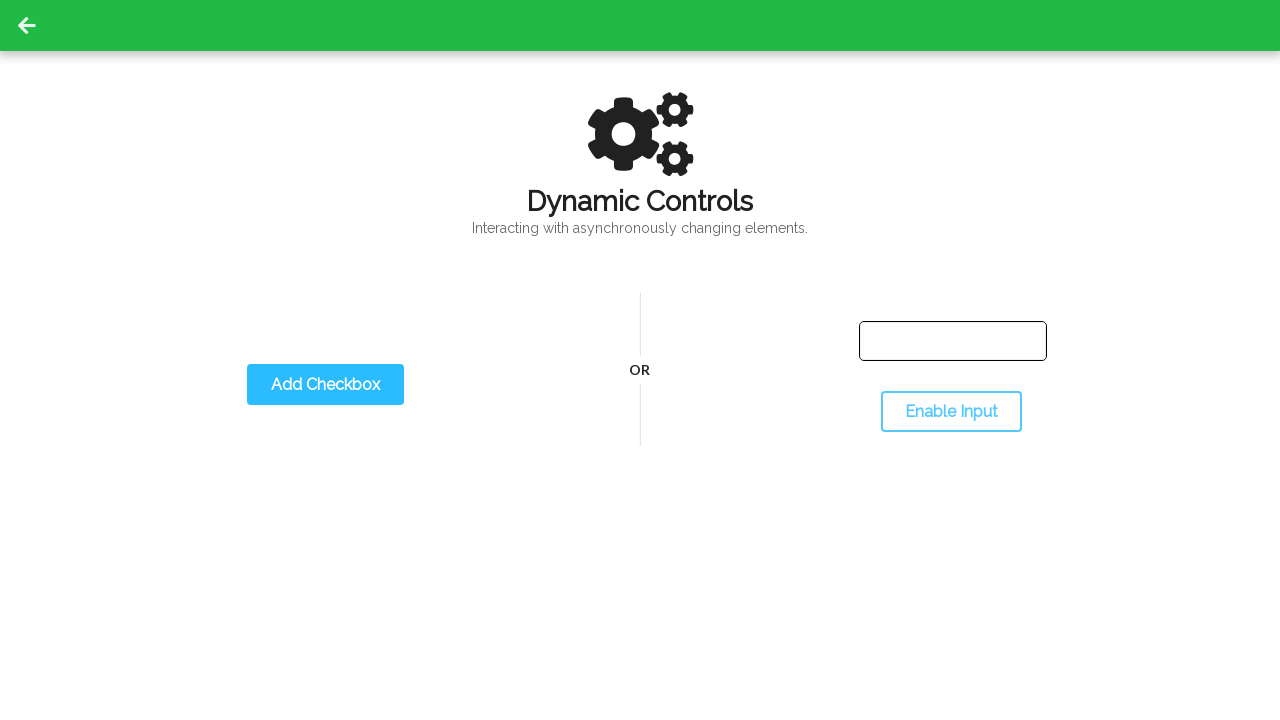

Verified checkbox is hidden after toggle
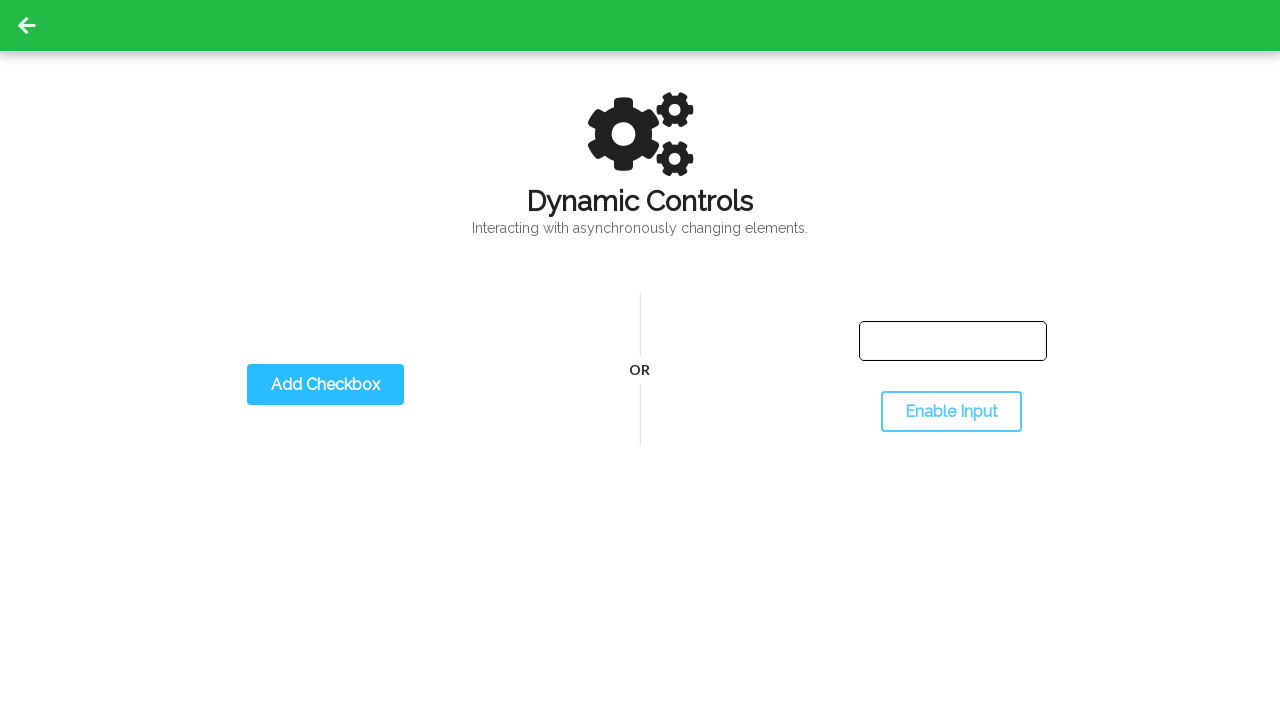

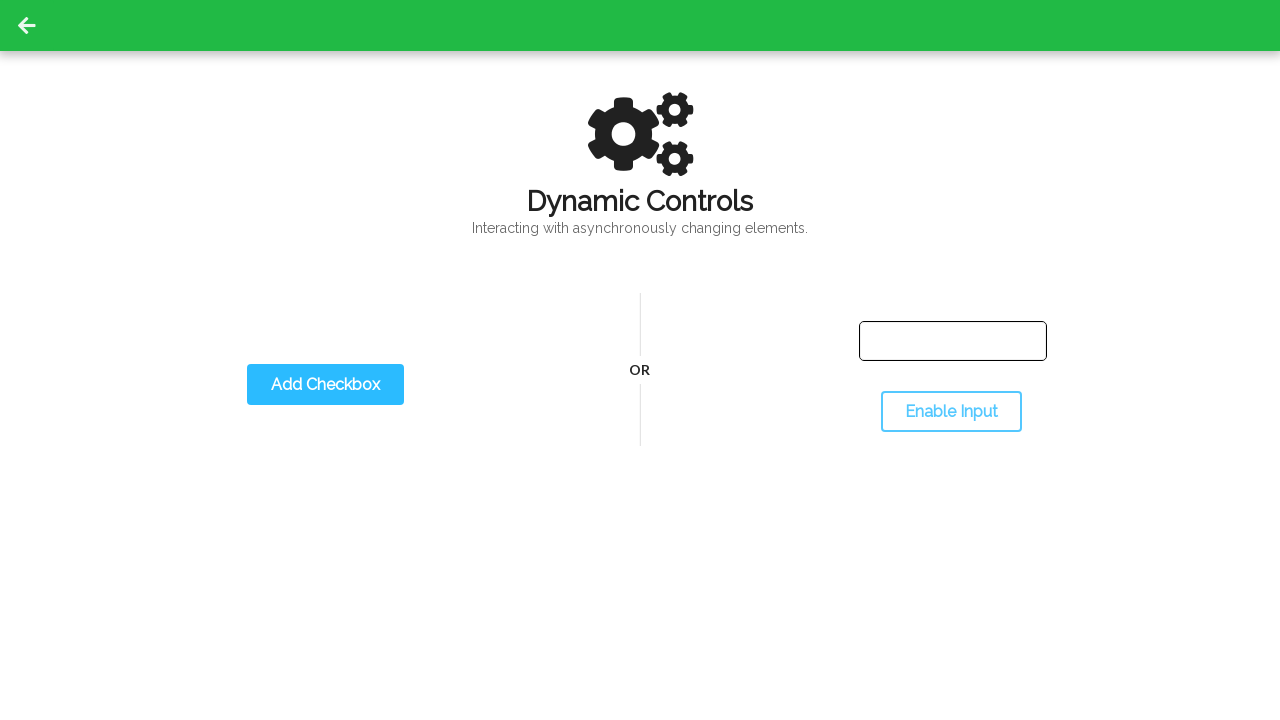